Tests confirm JavaScript alert by clicking the button, handling the confirmation dialog, and dismissing it with Cancel

Starting URL: https://v1.training-support.net/selenium/javascript-alerts

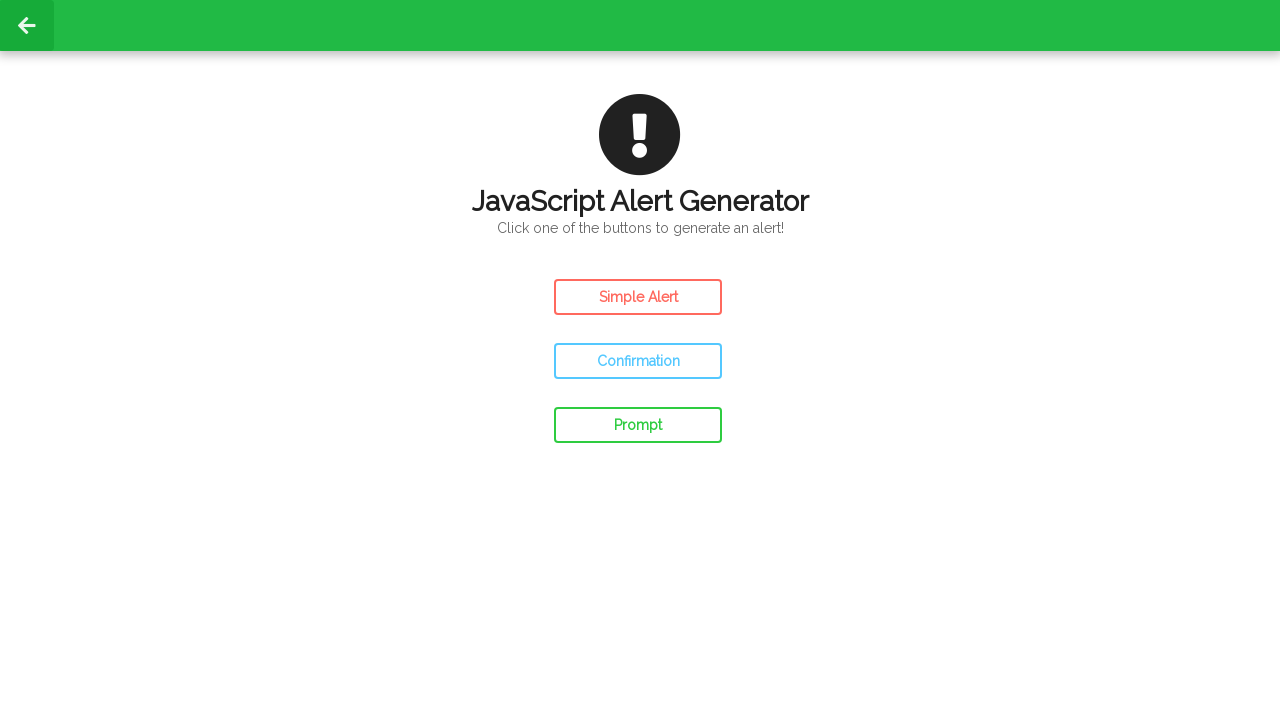

Set up dialog handler to dismiss confirm alerts
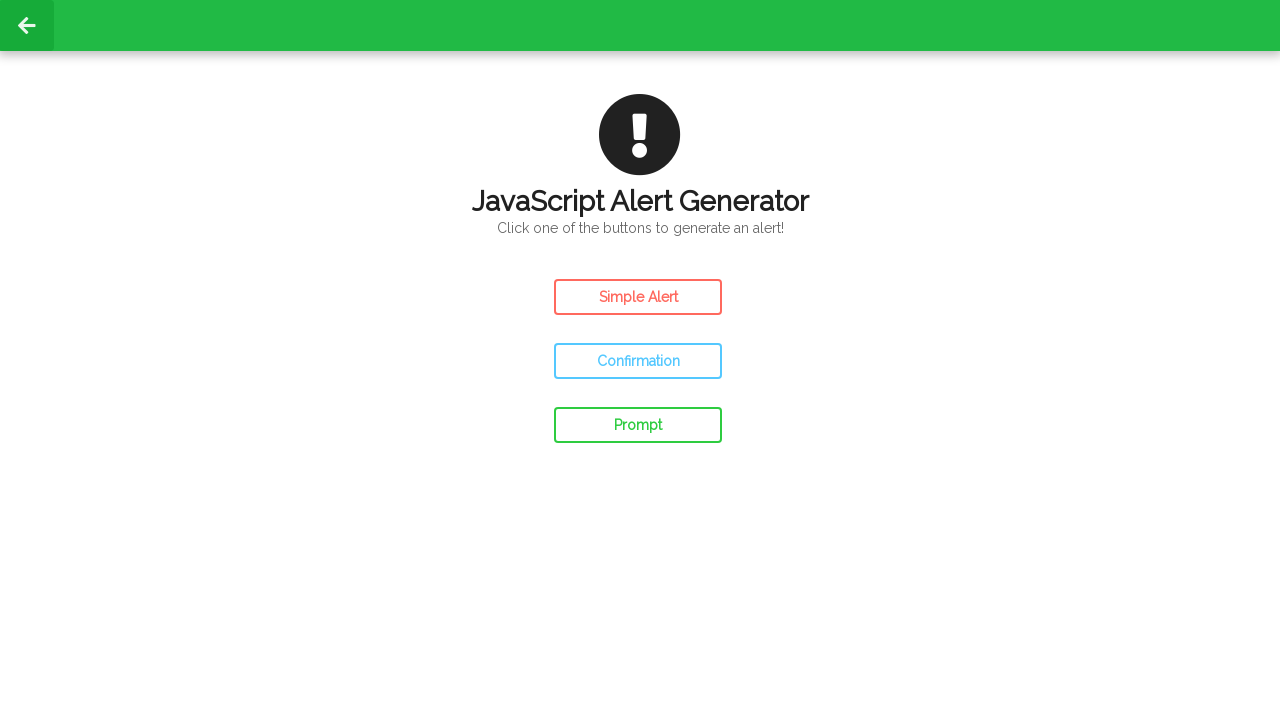

Clicked the Confirm Alert button at (638, 361) on #confirm
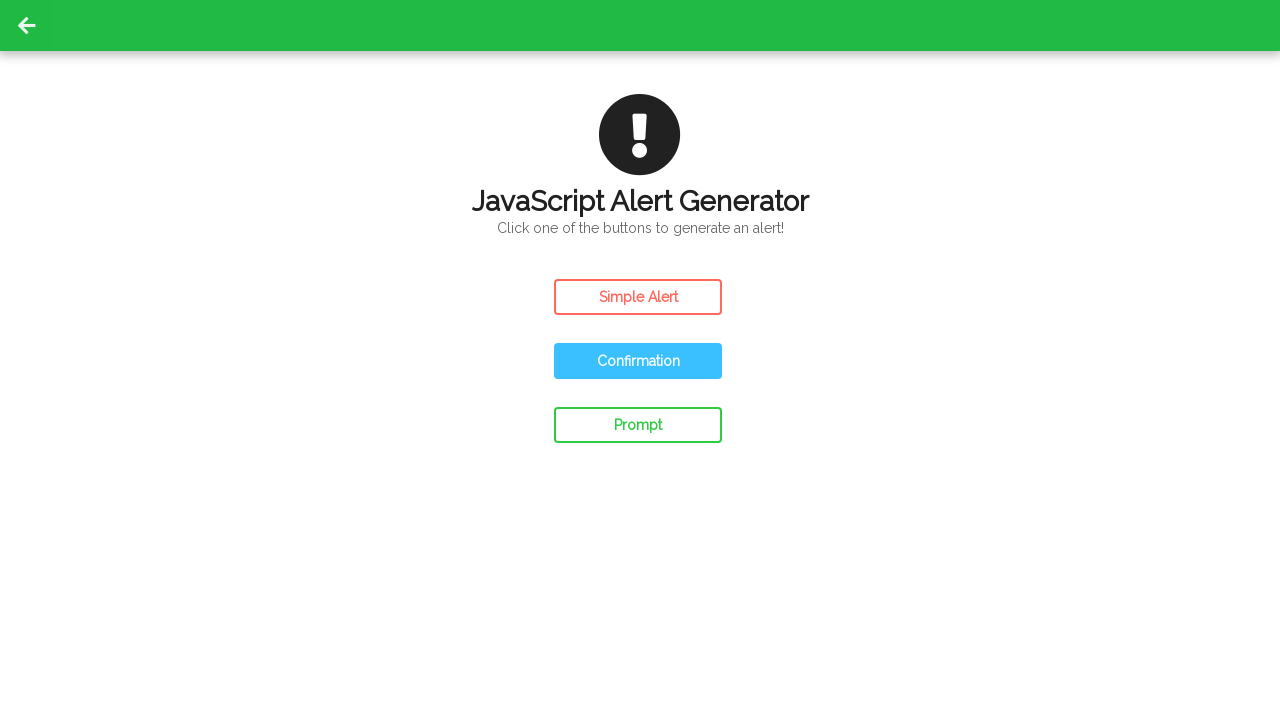

Waited for confirm alert to be dismissed
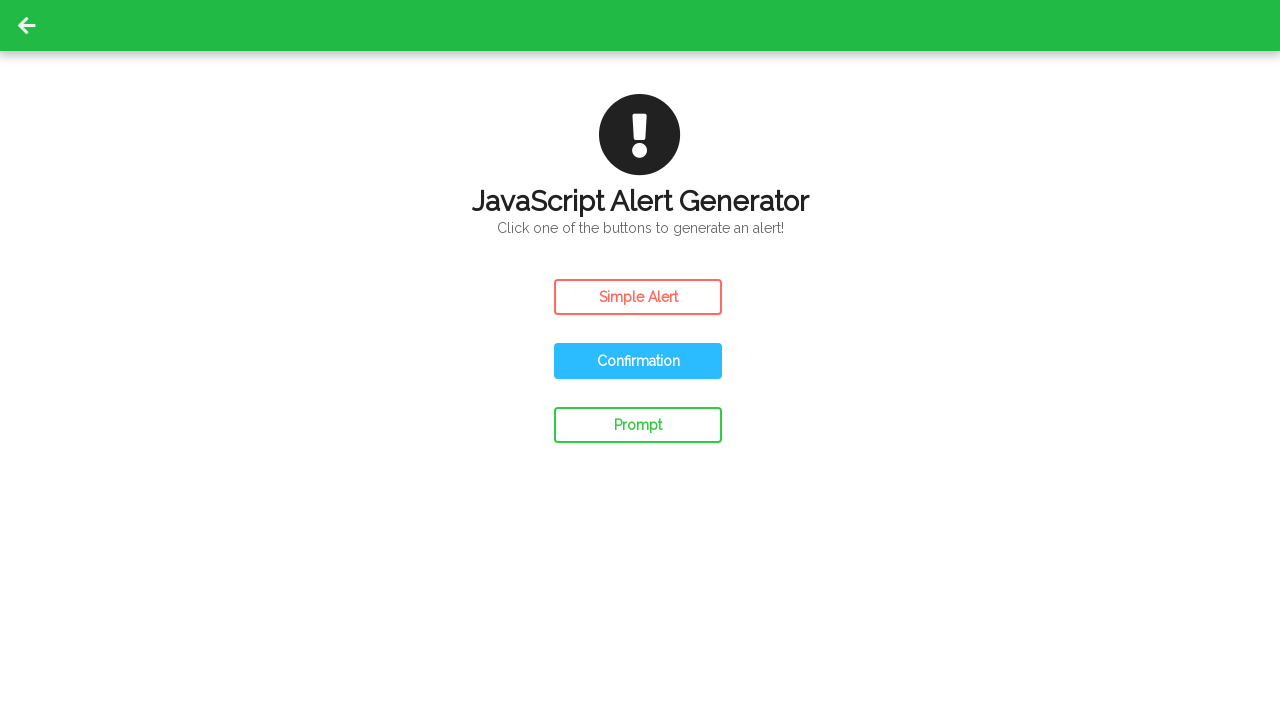

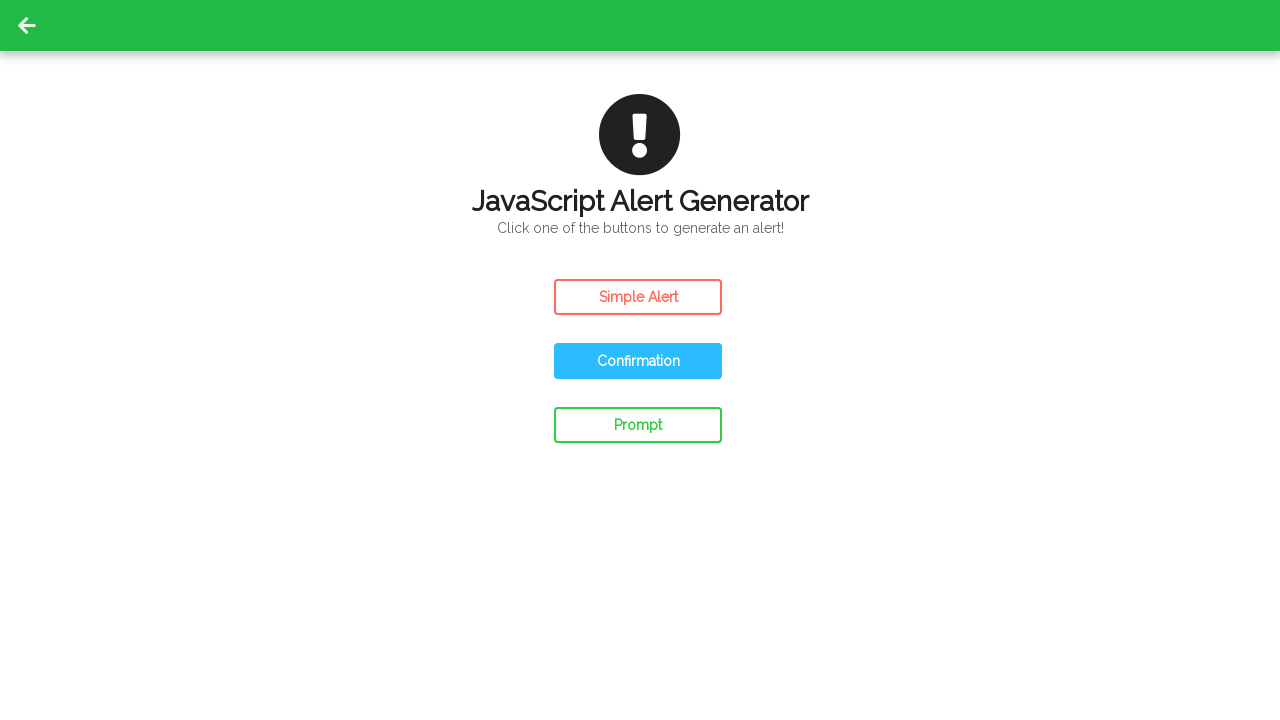